Tests registration form validation when confirm email does not match the original email

Starting URL: https://alada.vn/tai-khoan/dang-ky.html

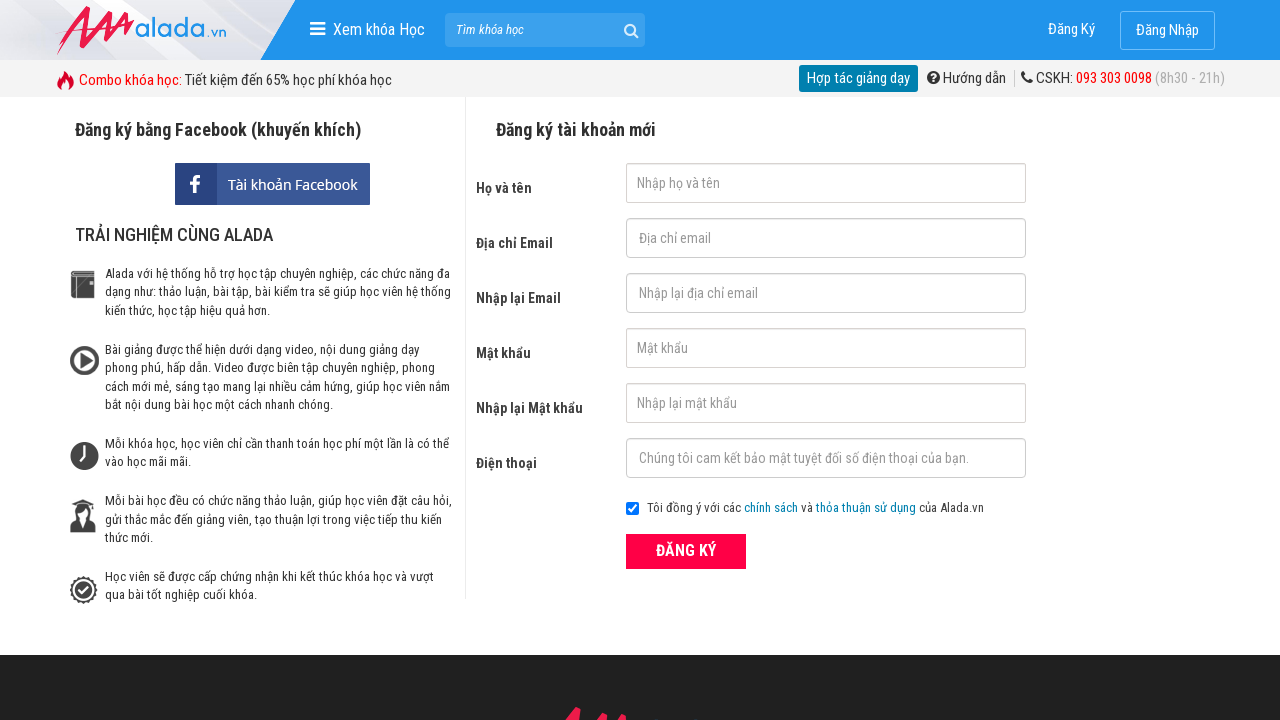

Filled first name field with 'Automation Test' on #txtFirstname
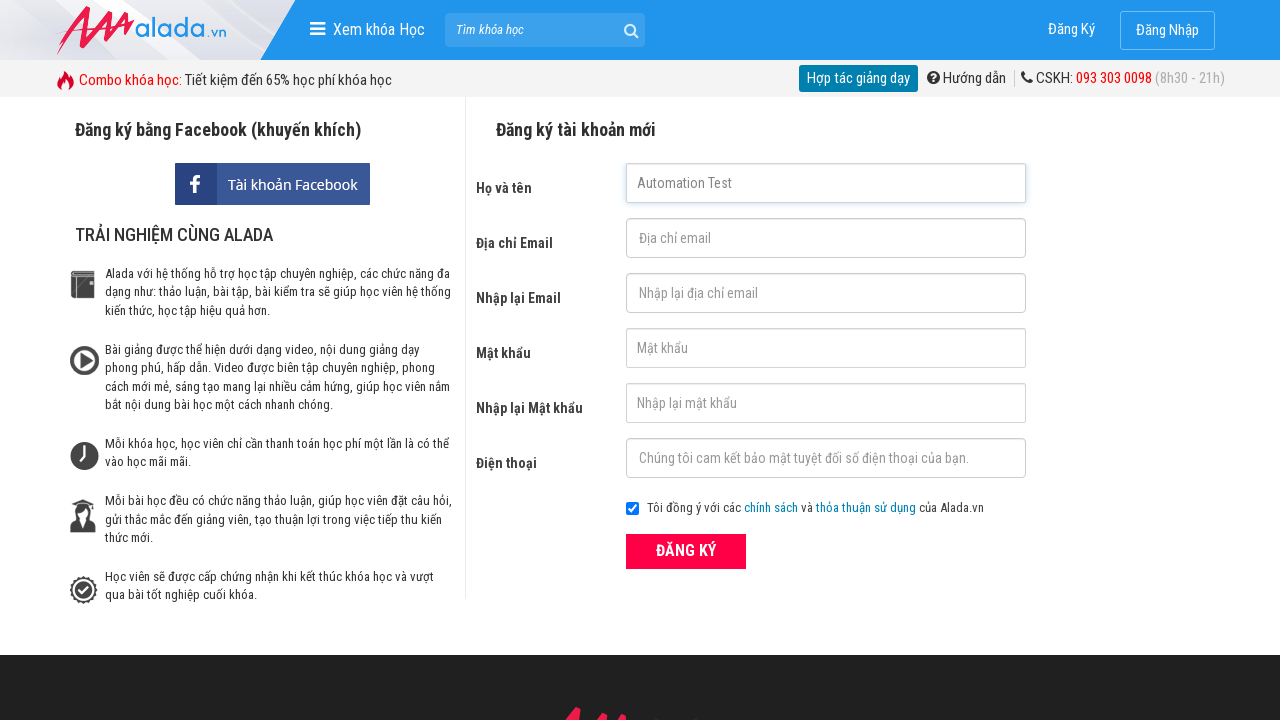

Filled email field with 'test@gmail.com' on #txtEmail
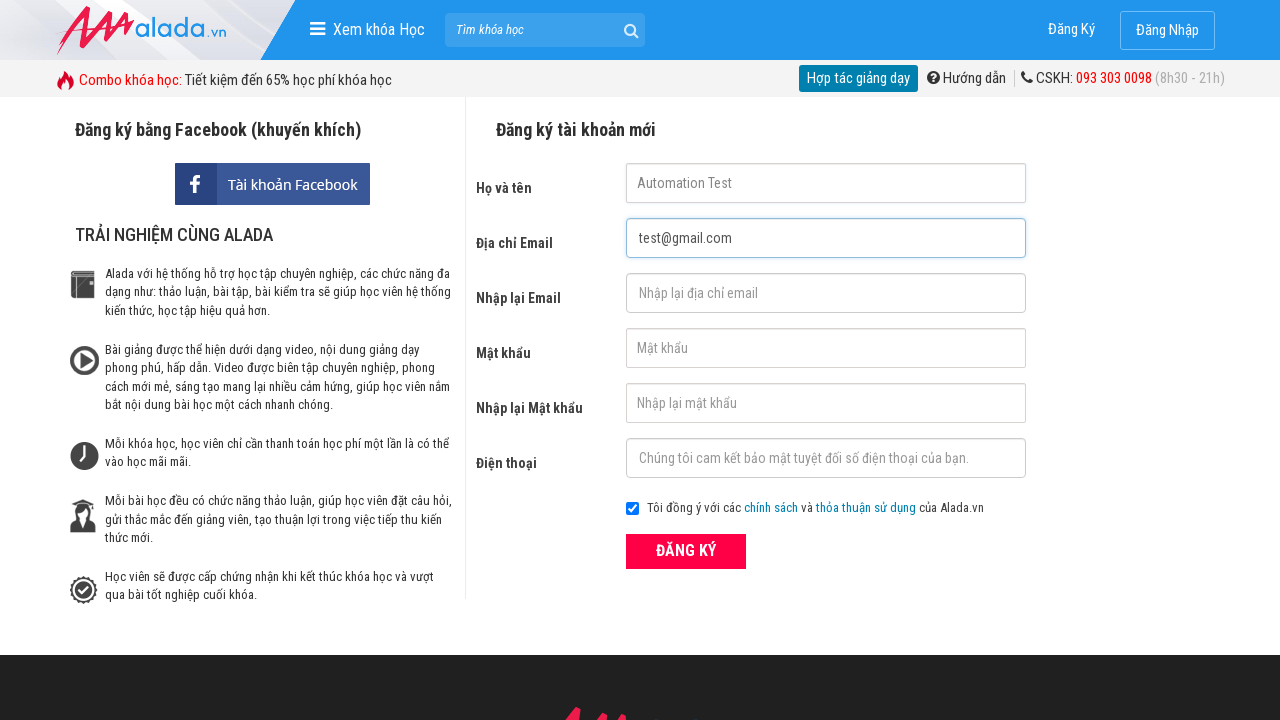

Filled confirm email field with mismatched email 'test123@gmail.com' on #txtCEmail
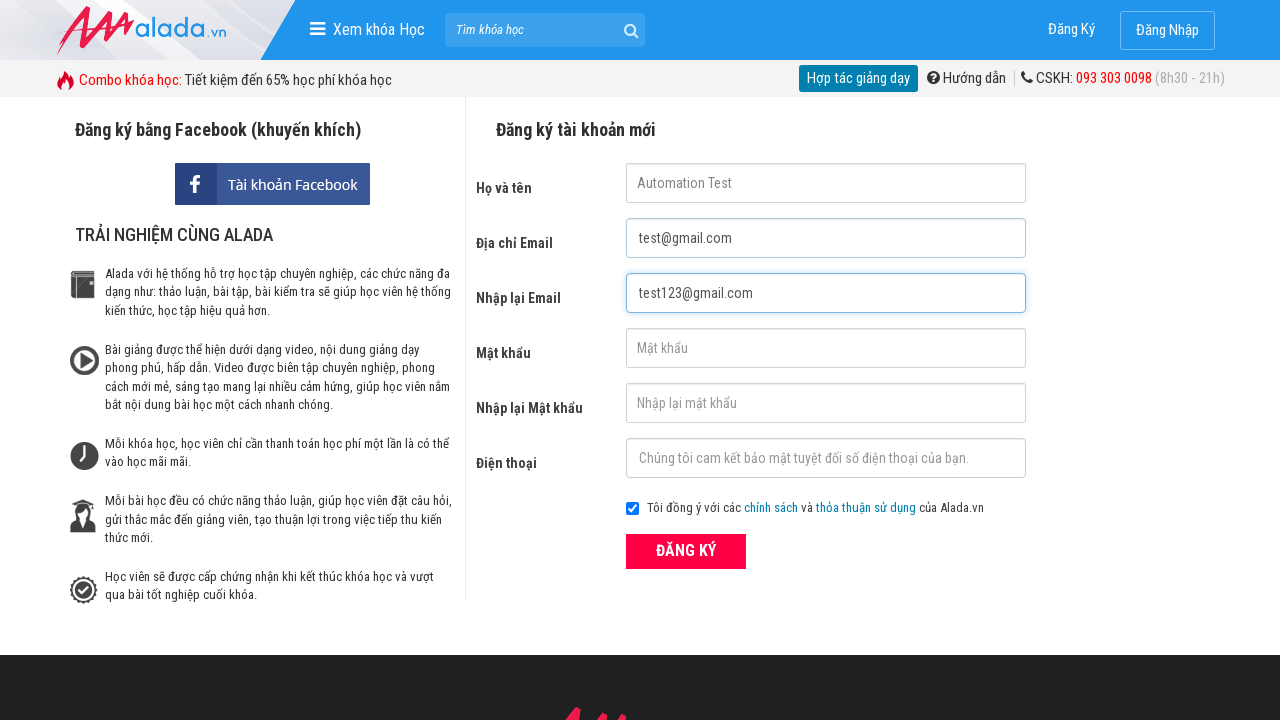

Filled password field with '123456' on #txtPassword
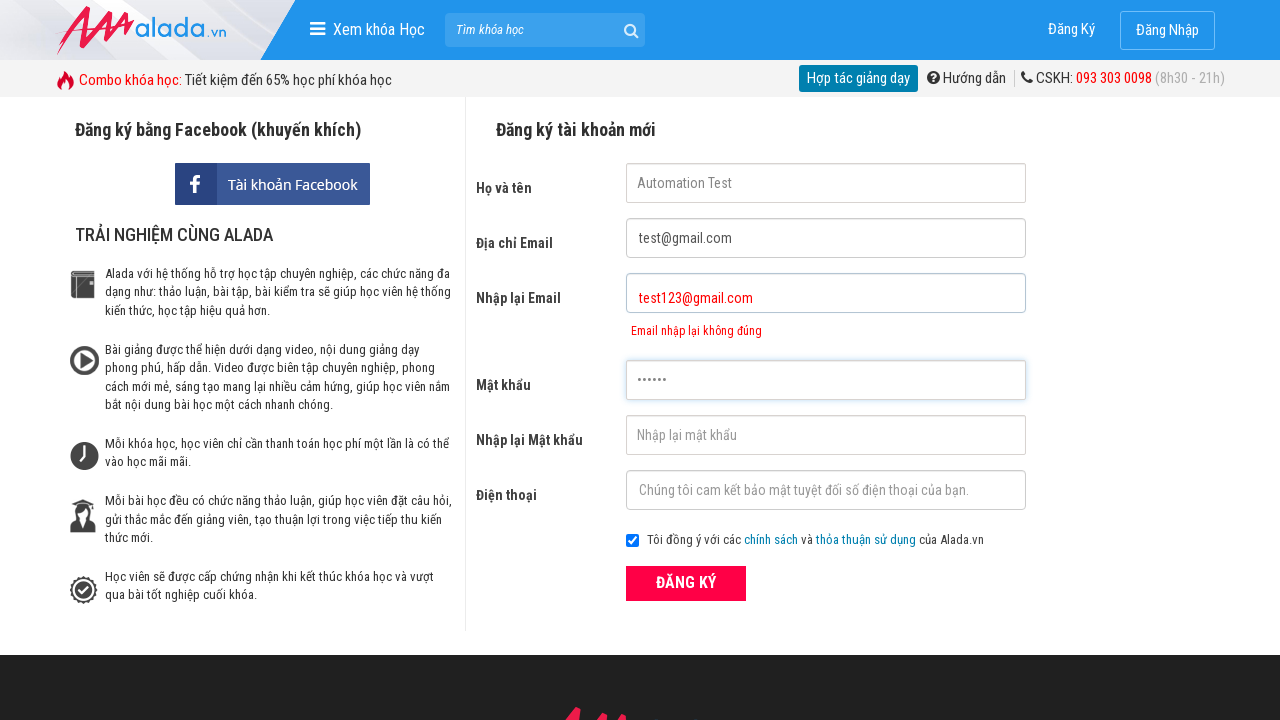

Filled confirm password field with '123456' on #txtCPassword
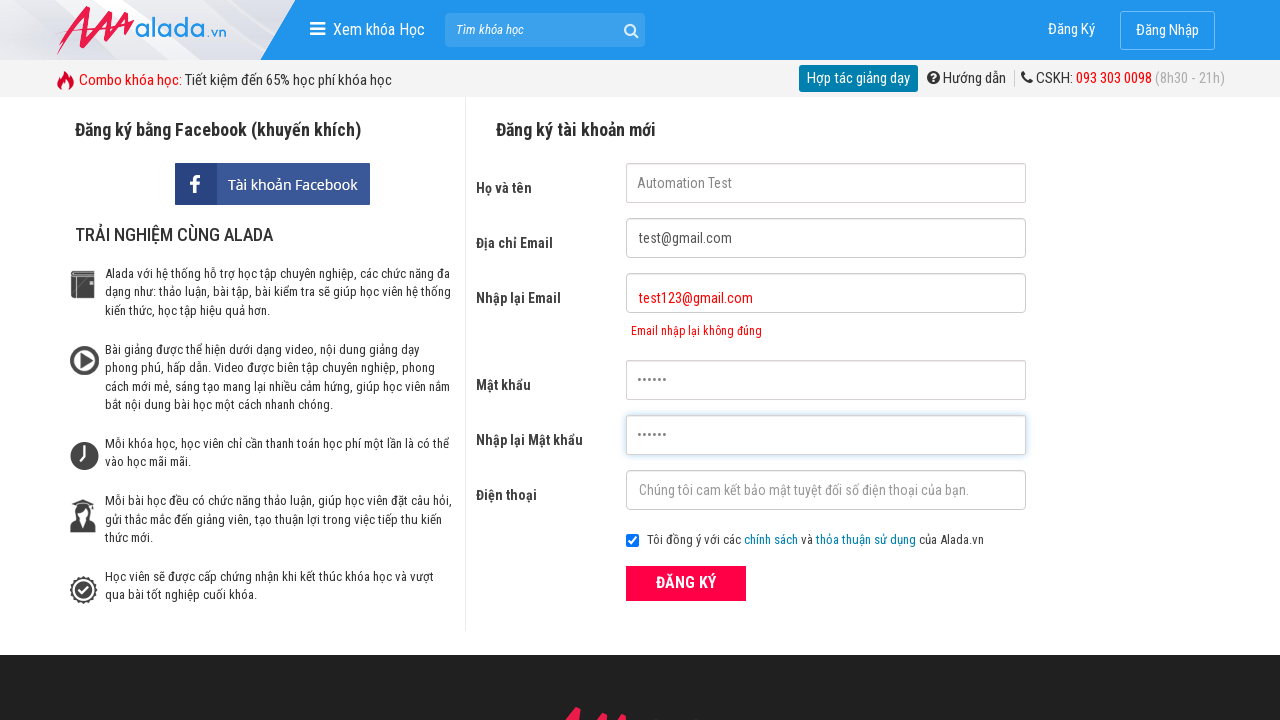

Filled phone field with '0123456789' on #txtPhone
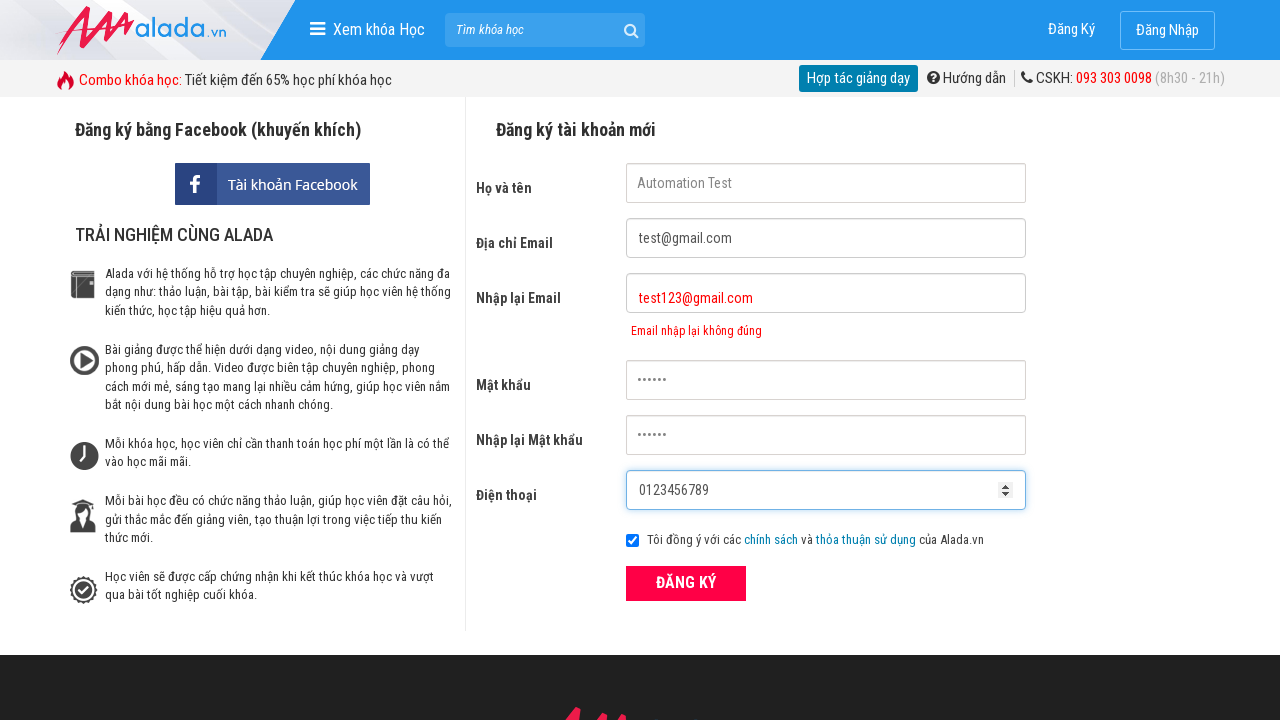

Clicked submit button to register at (686, 583) on button[type='submit']
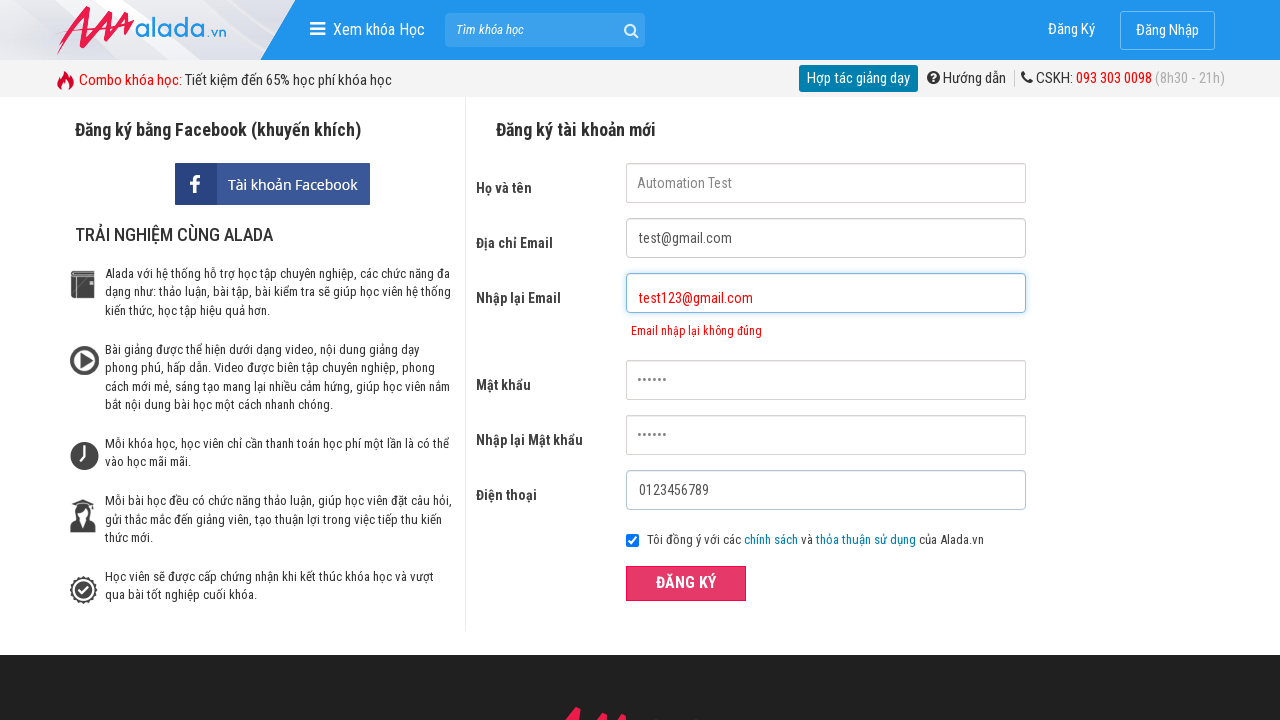

Confirm email error message appeared
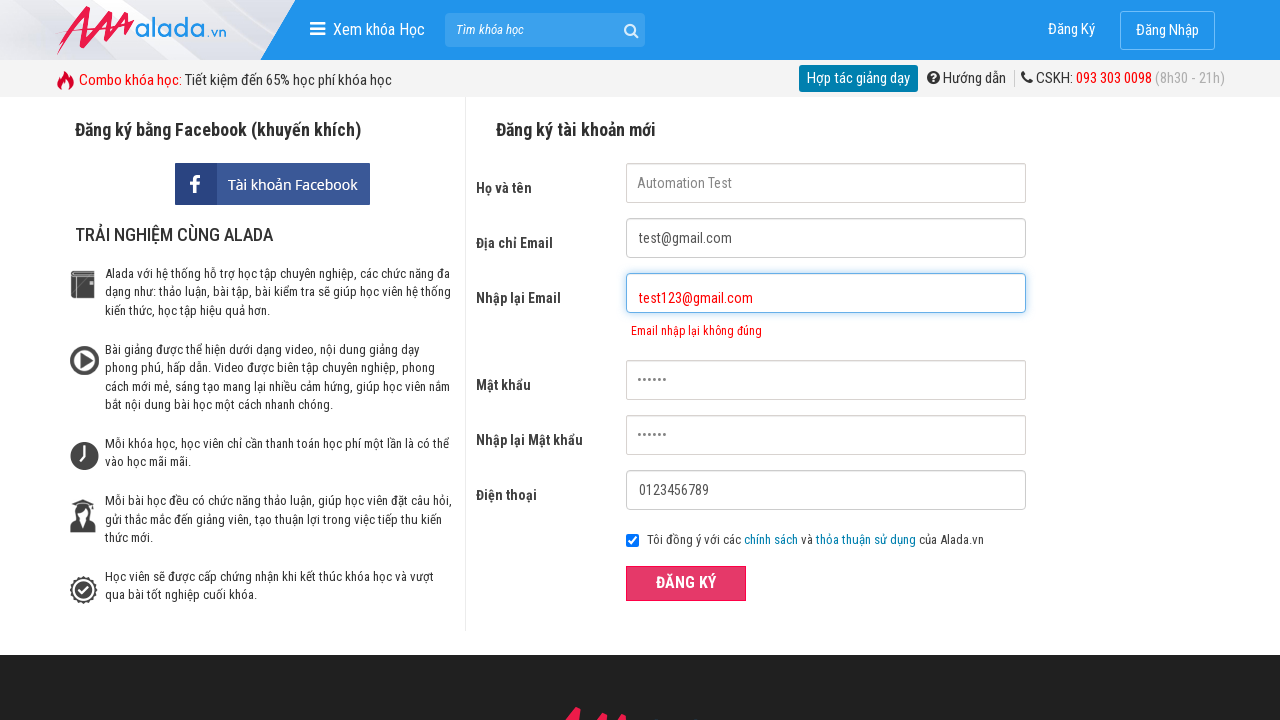

Verified confirm email error message displays 'Email nhập lại không đúng'
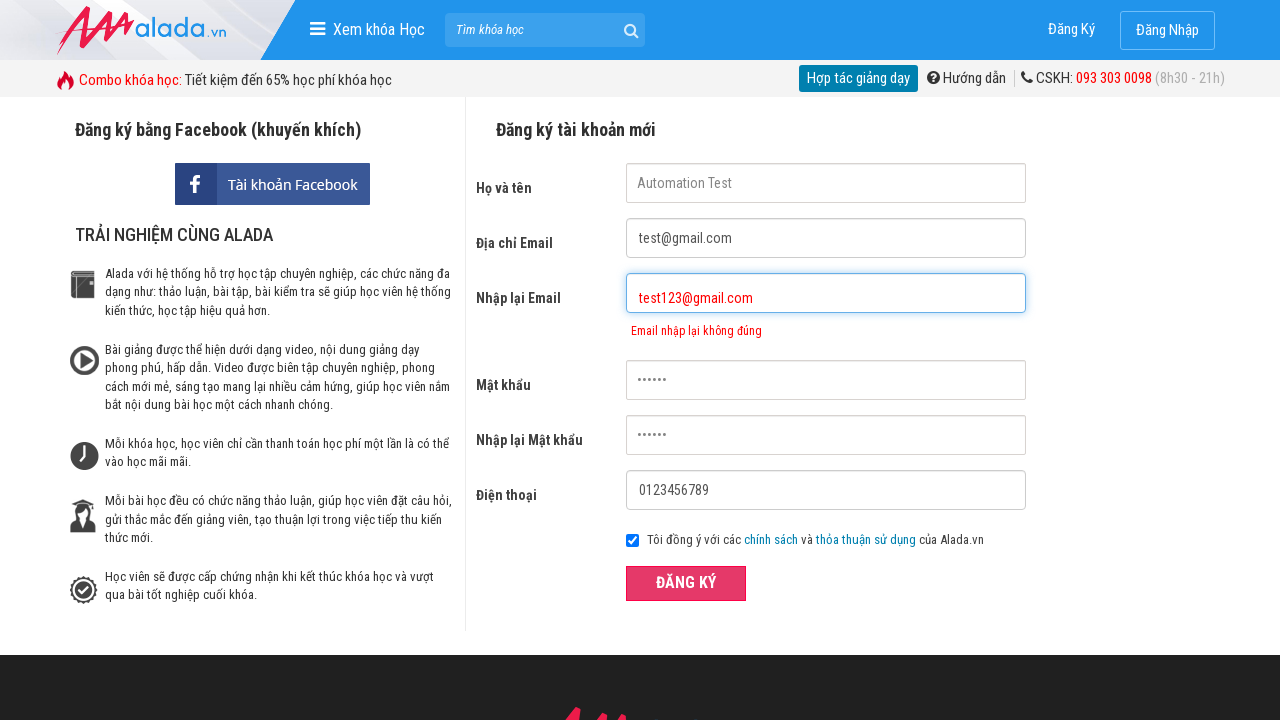

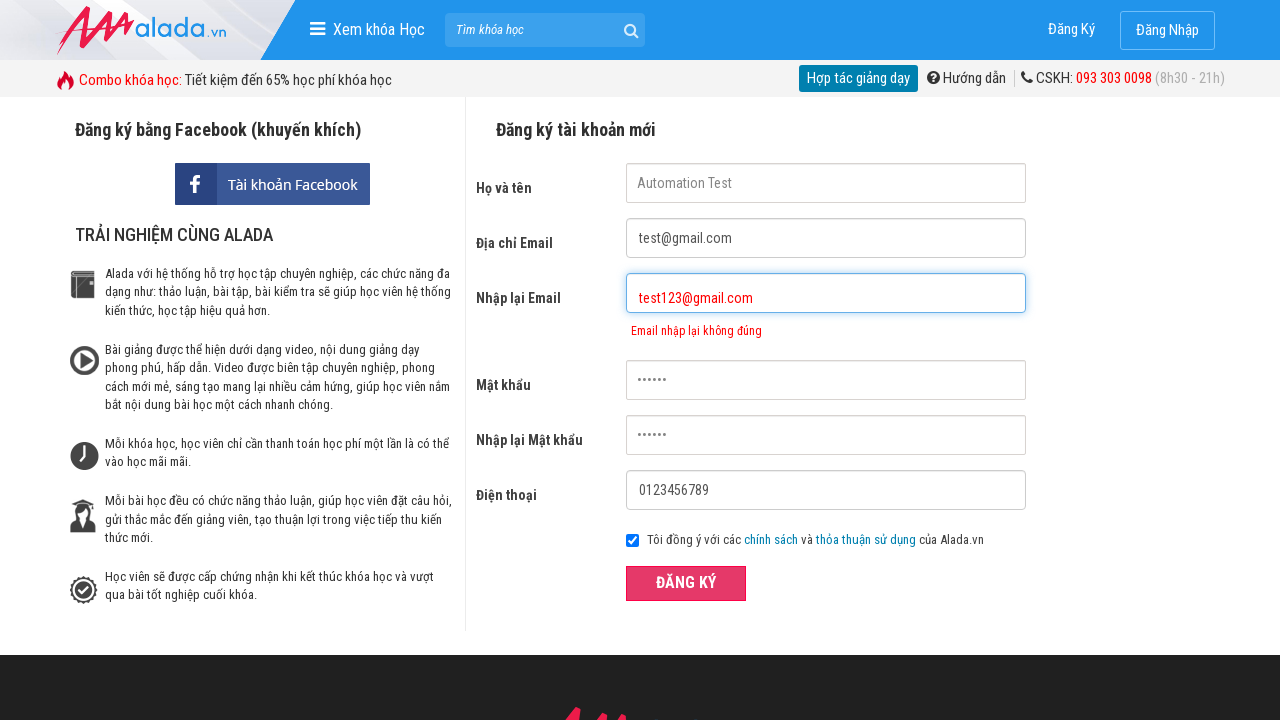